Tests clicking buttons in sequence with fluent wait handling, verifies the success message, and waits for message reset

Starting URL: https://pragmatictesters.github.io/selenium-synchronization/buttons.html

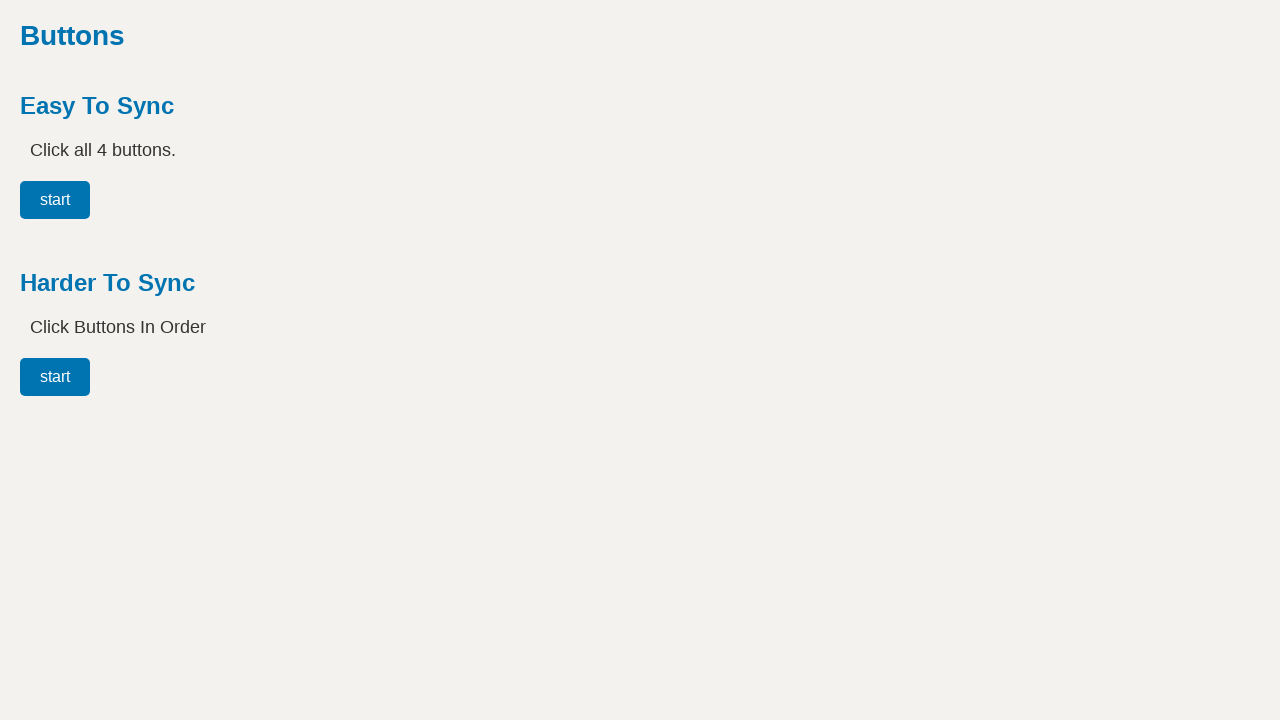

Start button appeared (visible)
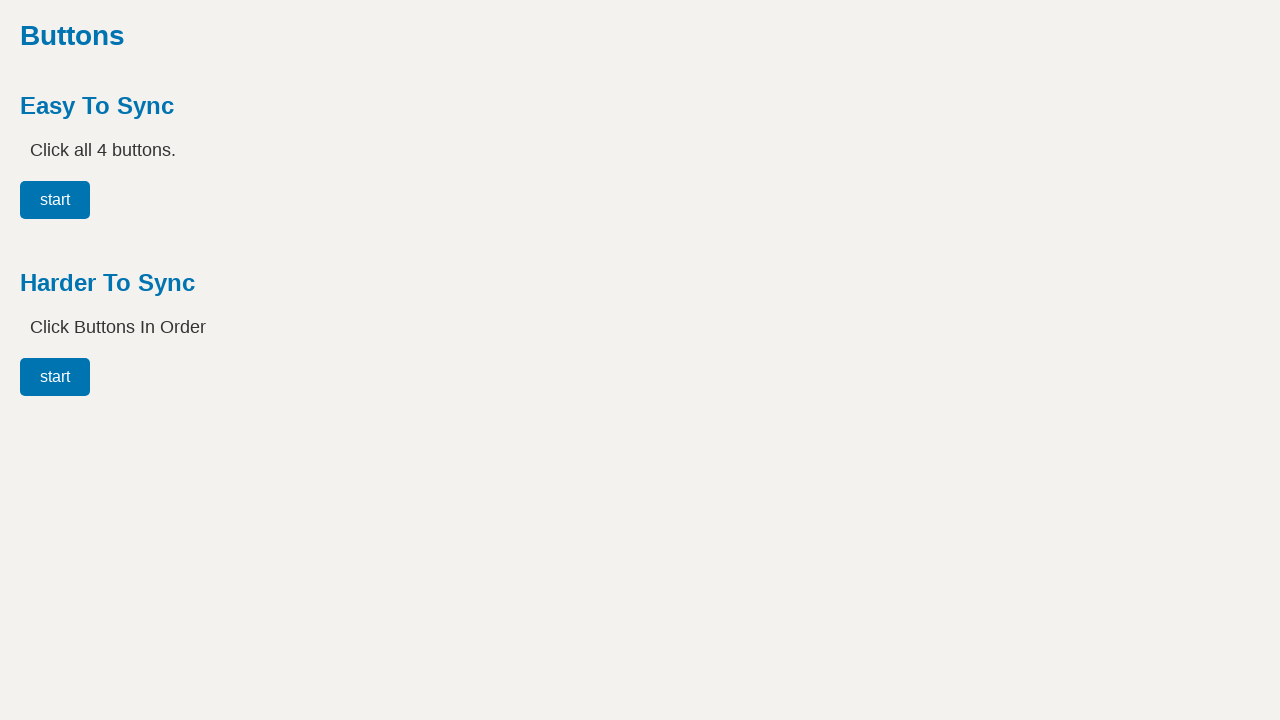

Clicked Start button at (55, 377) on #button00
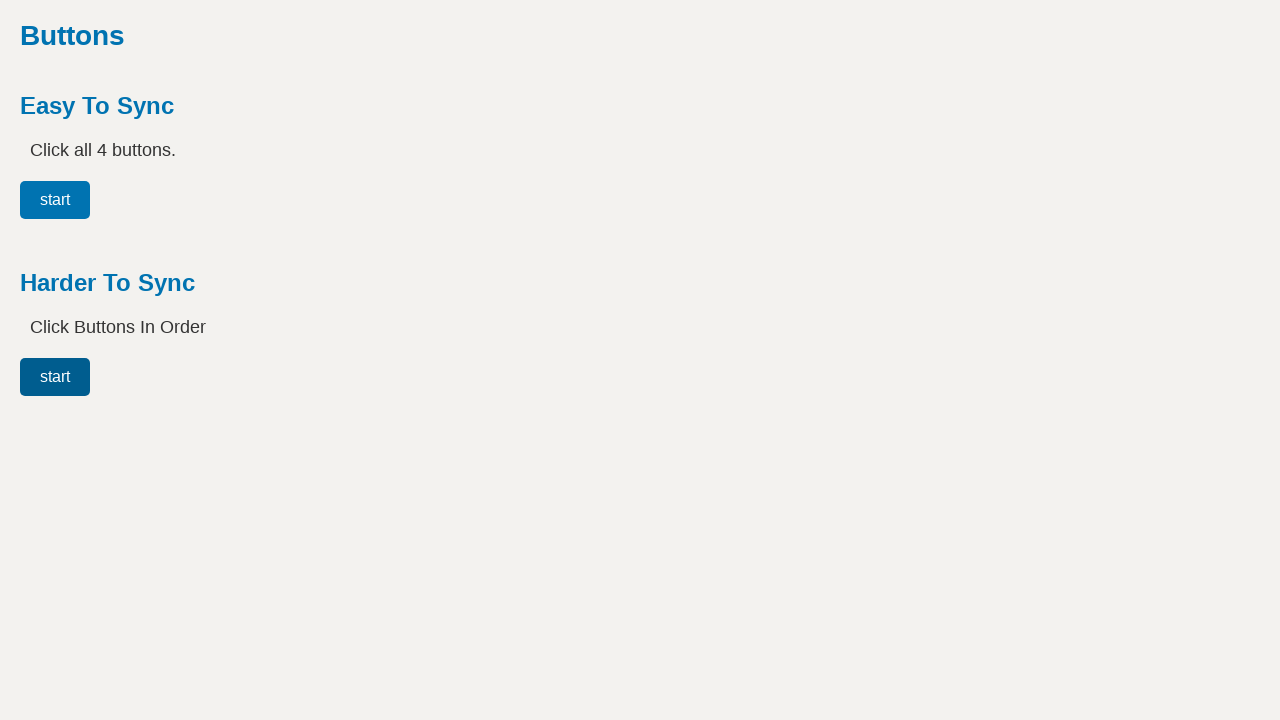

One button appeared (visible)
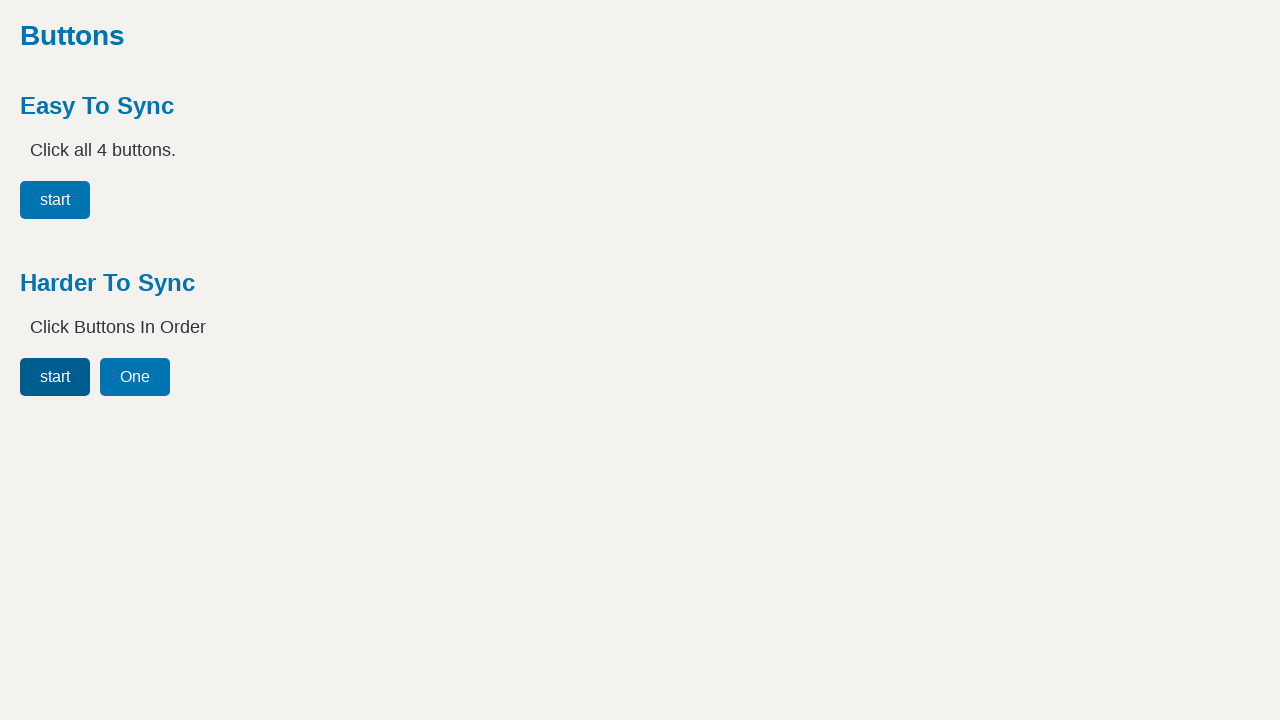

Clicked One button at (135, 377) on #button01
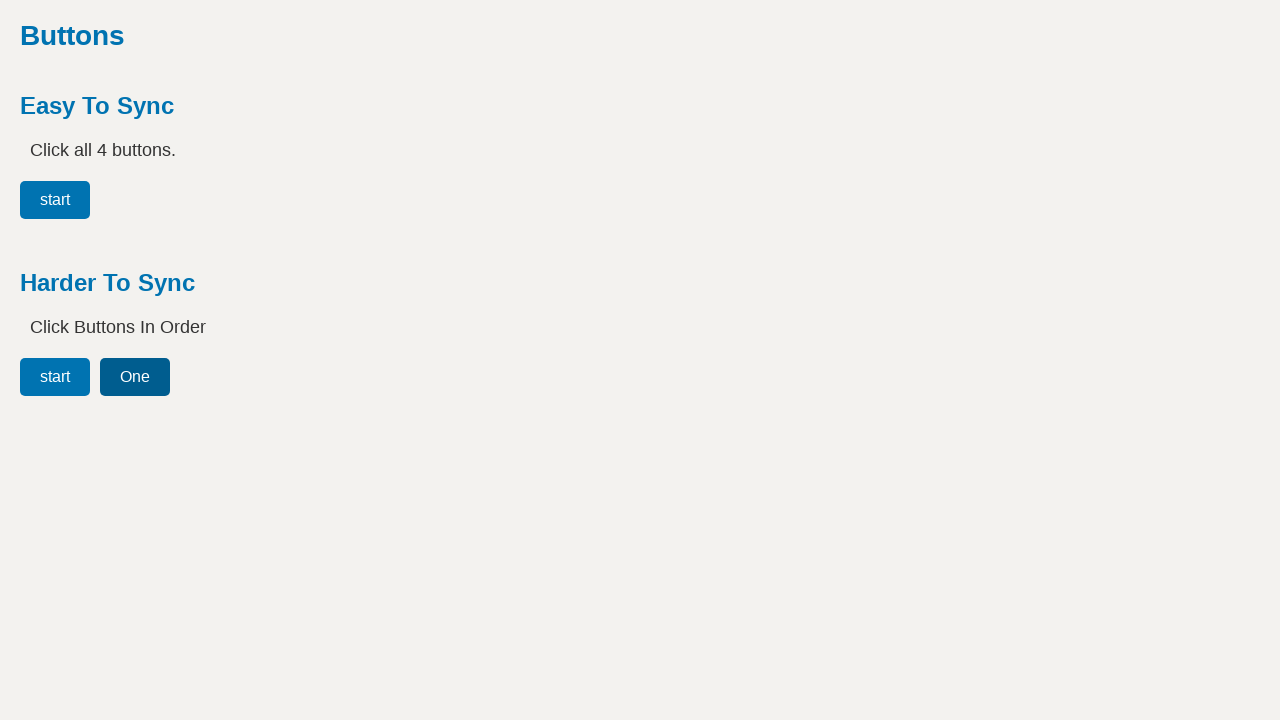

Two button appeared (visible)
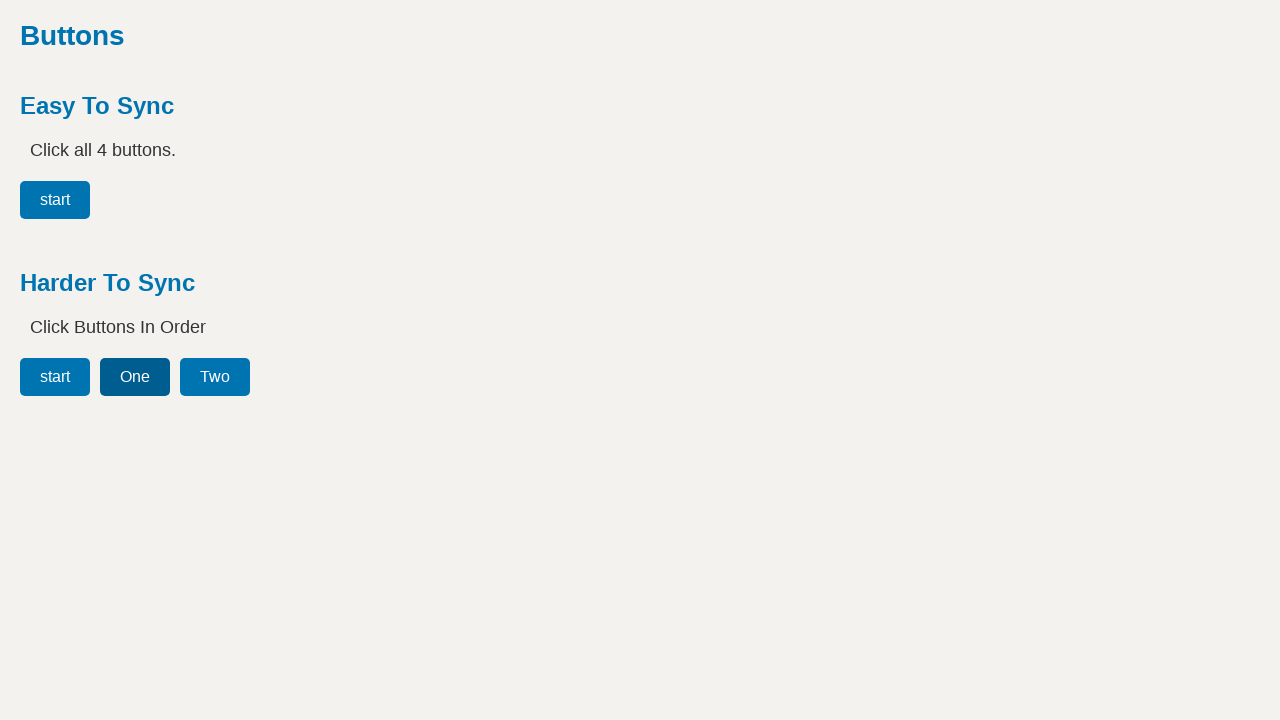

Clicked Two button at (215, 377) on #button02
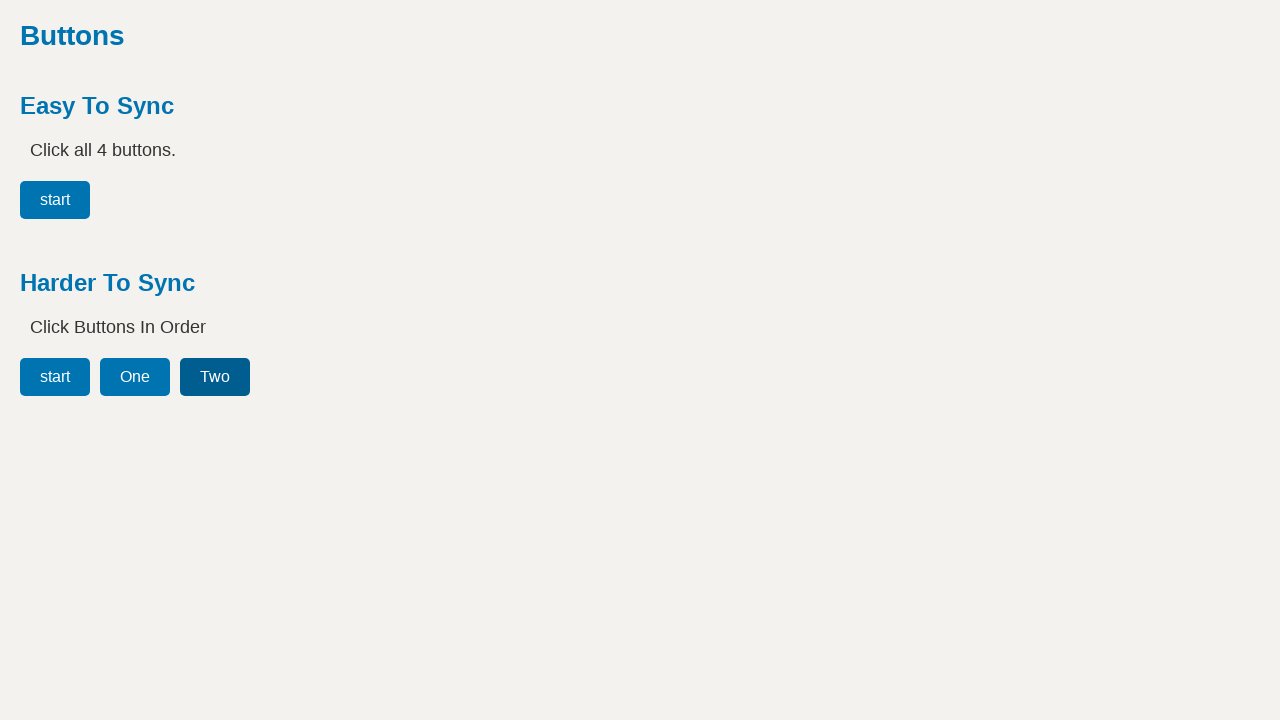

Three button appeared (visible)
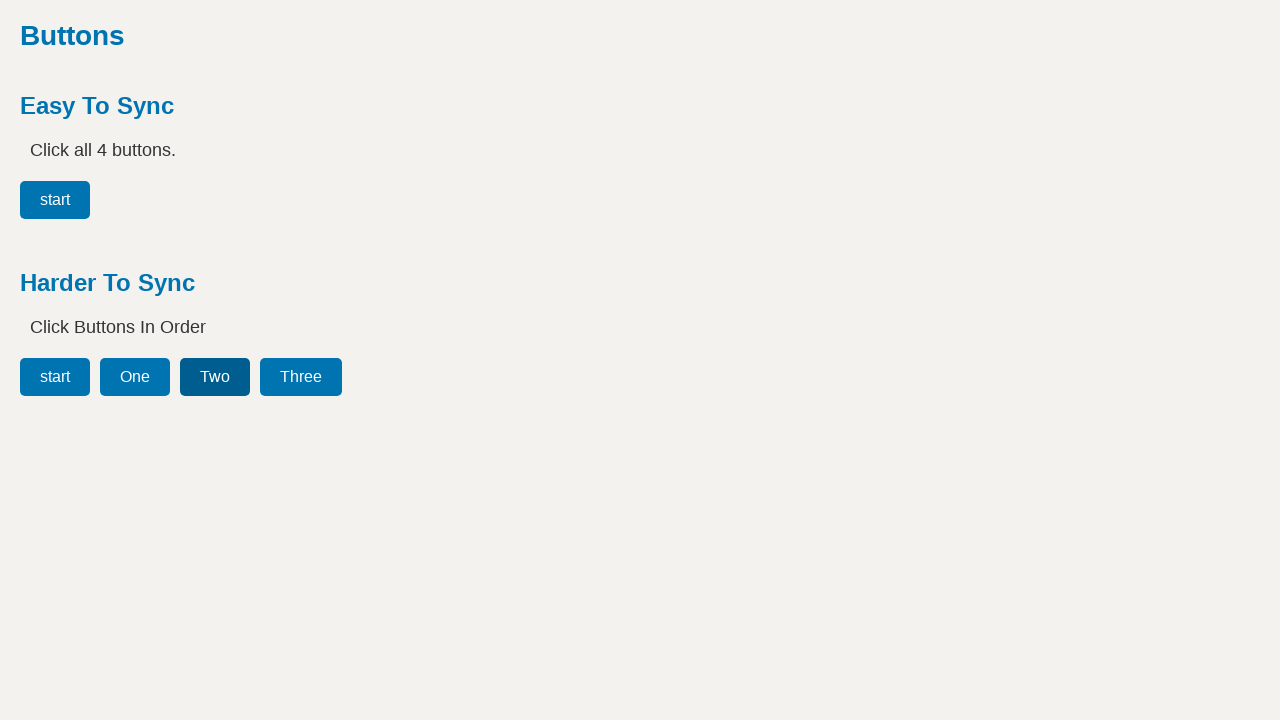

Clicked Three button at (301, 377) on #button03
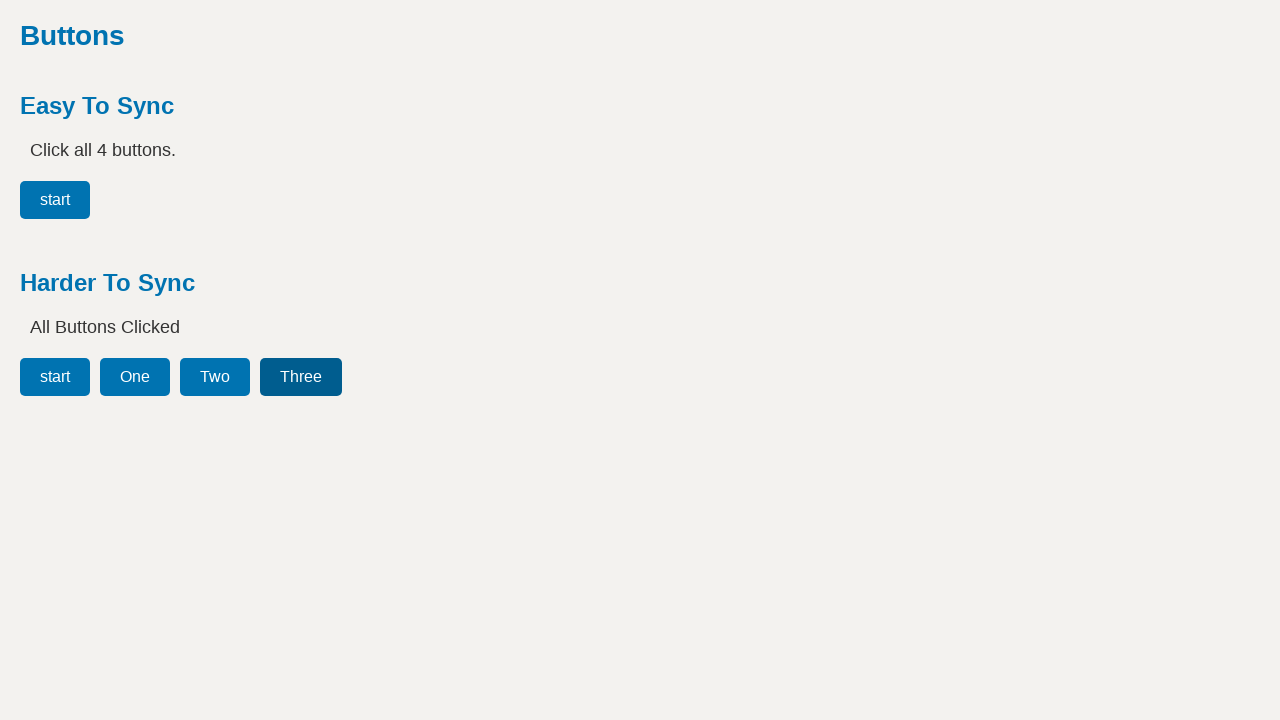

Success message 'All Buttons Clicked' appeared
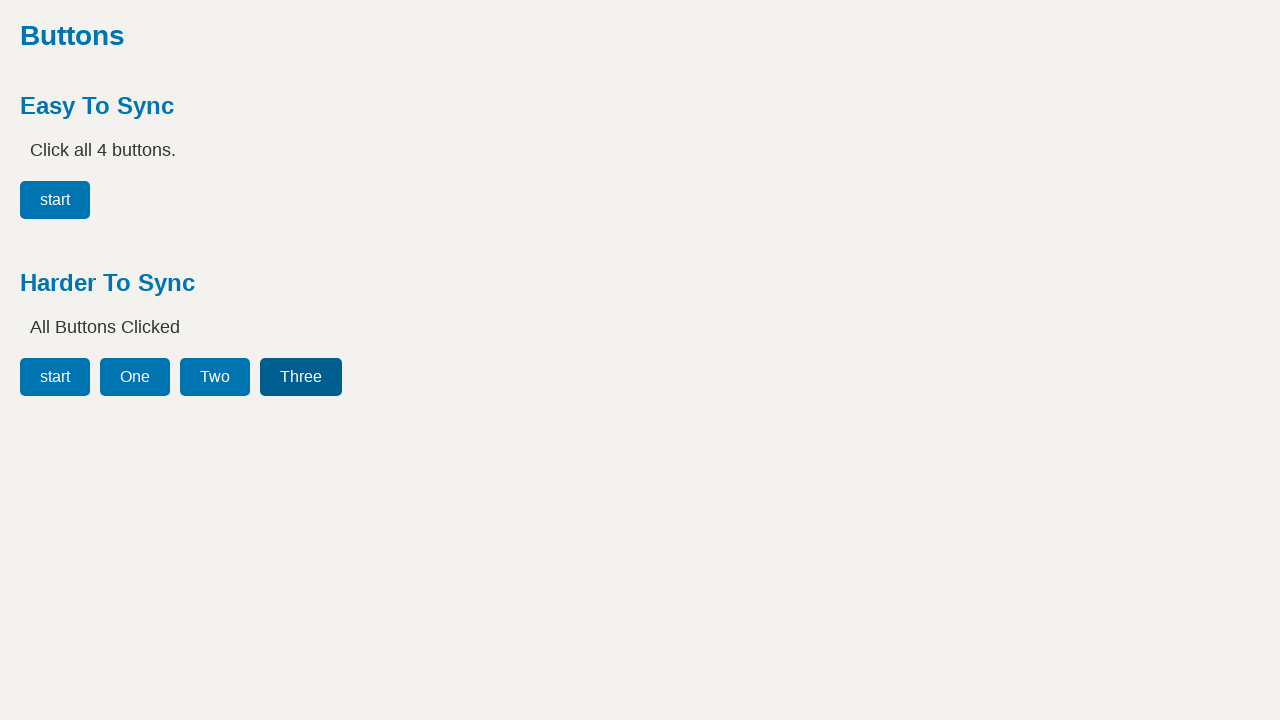

Verified success message 'All Buttons Clicked'
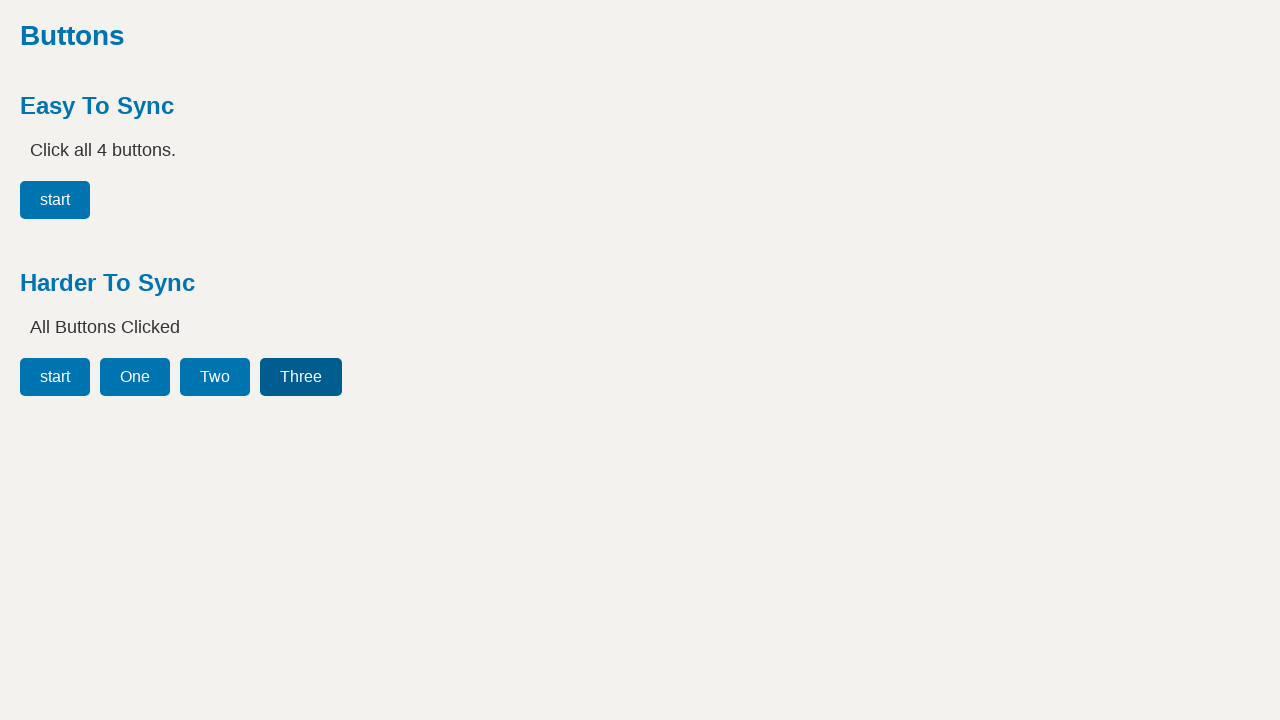

Message reset to 'Click Buttons In Order'
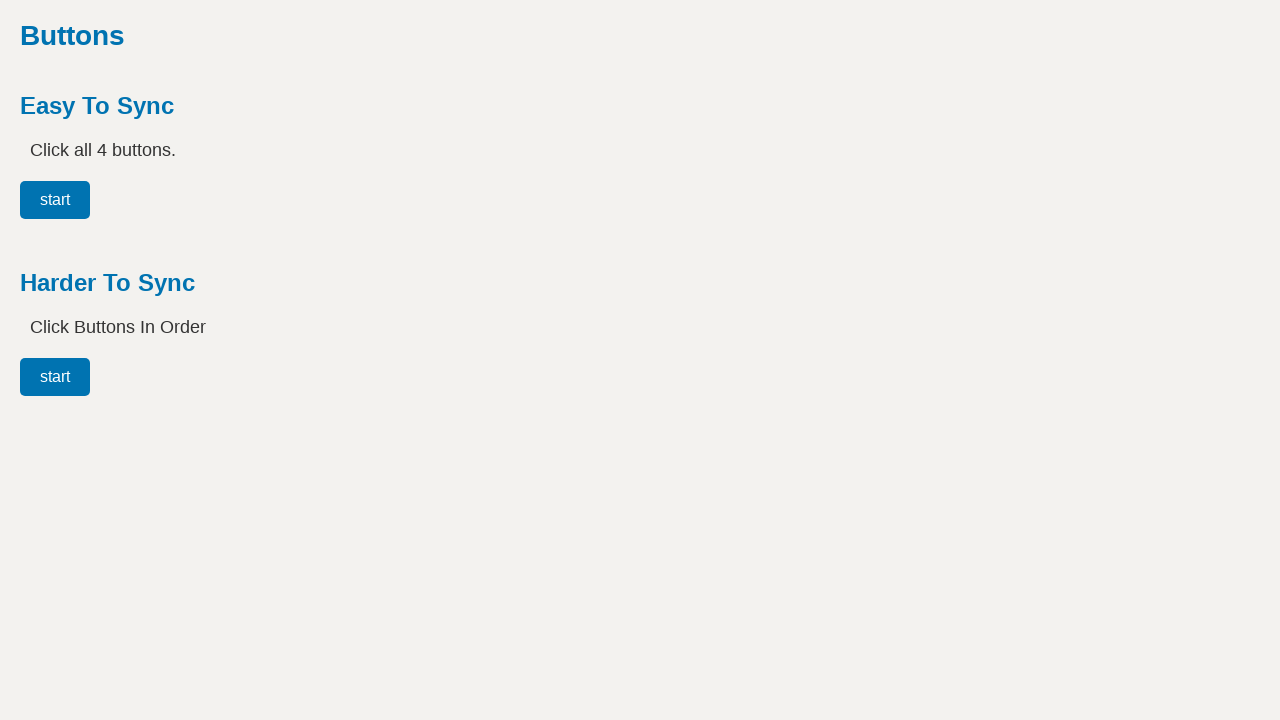

Verified message reset to 'Click Buttons In Order'
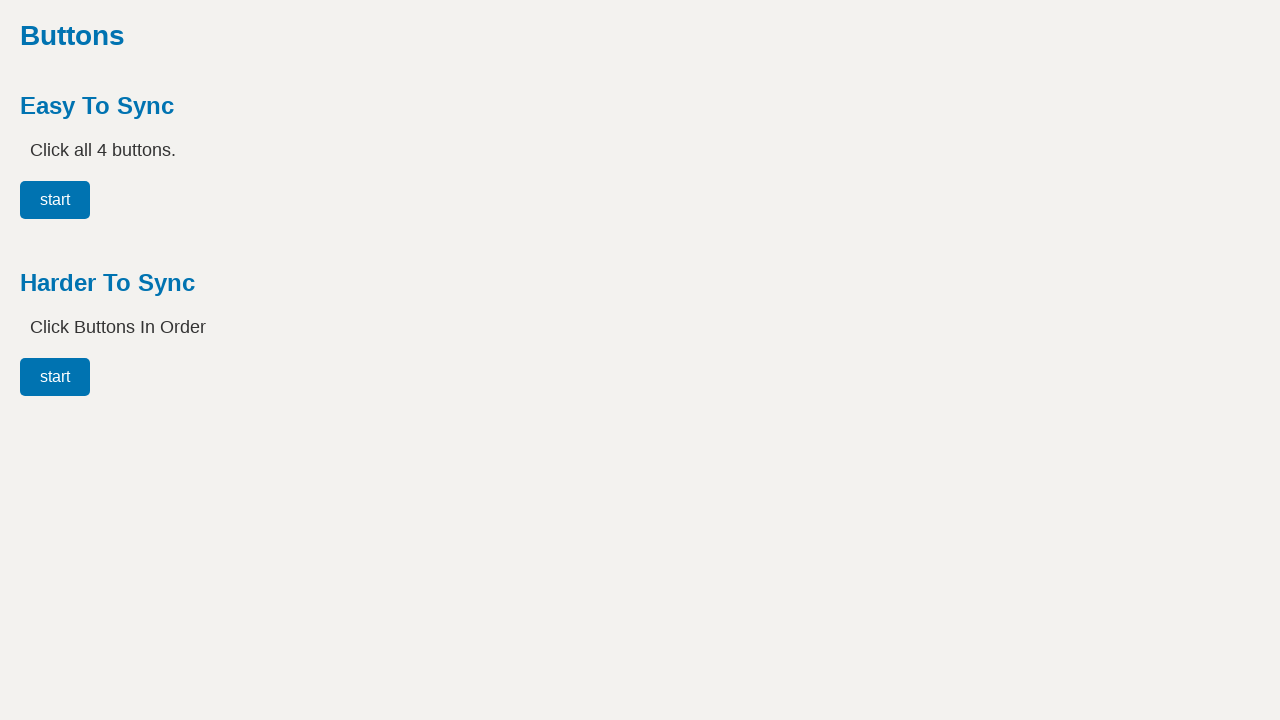

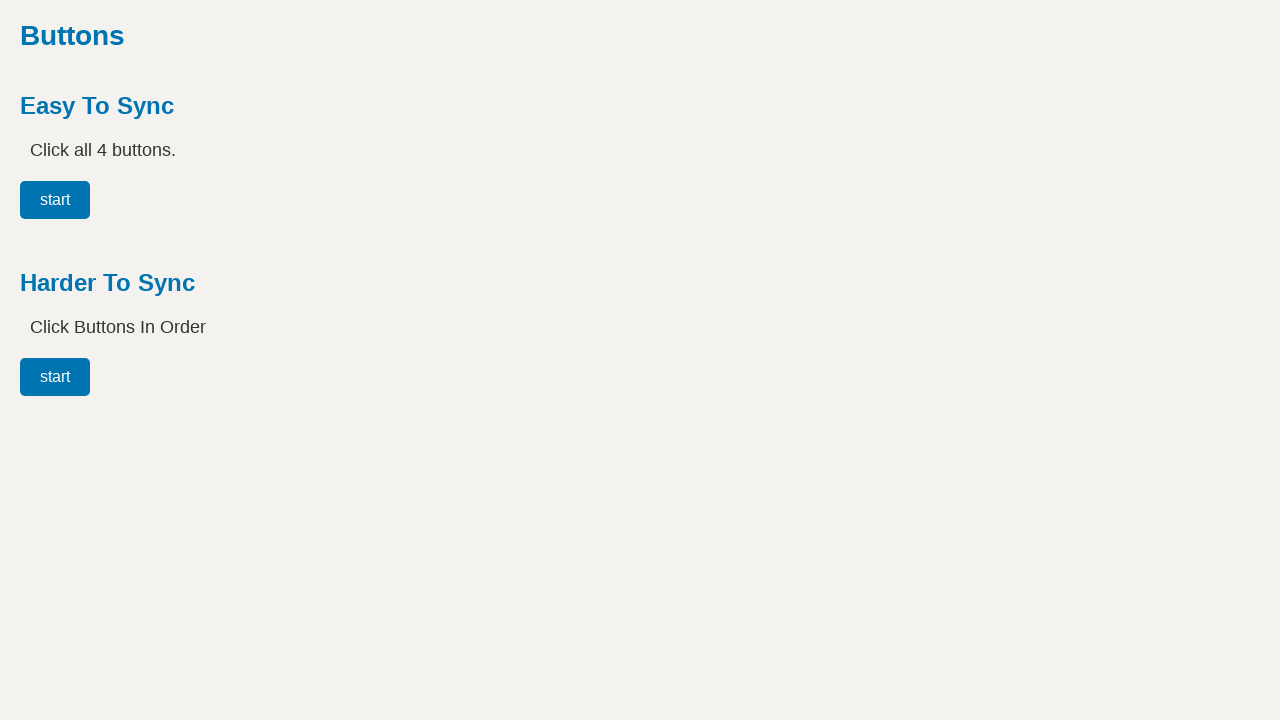